Tests that images load properly on a page and verifies the alt attribute of the third image

Starting URL: https://bonigarcia.dev/selenium-webdriver-java/loading-images.html

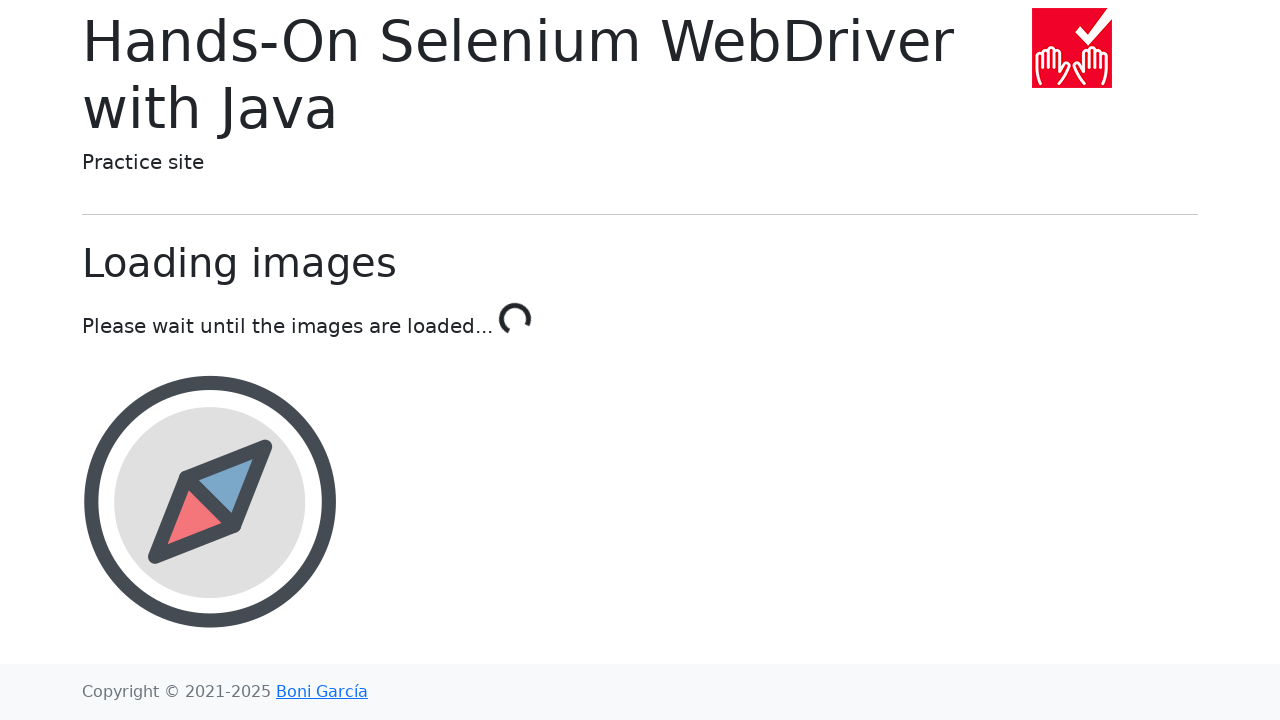

Waited 10 seconds for images to load
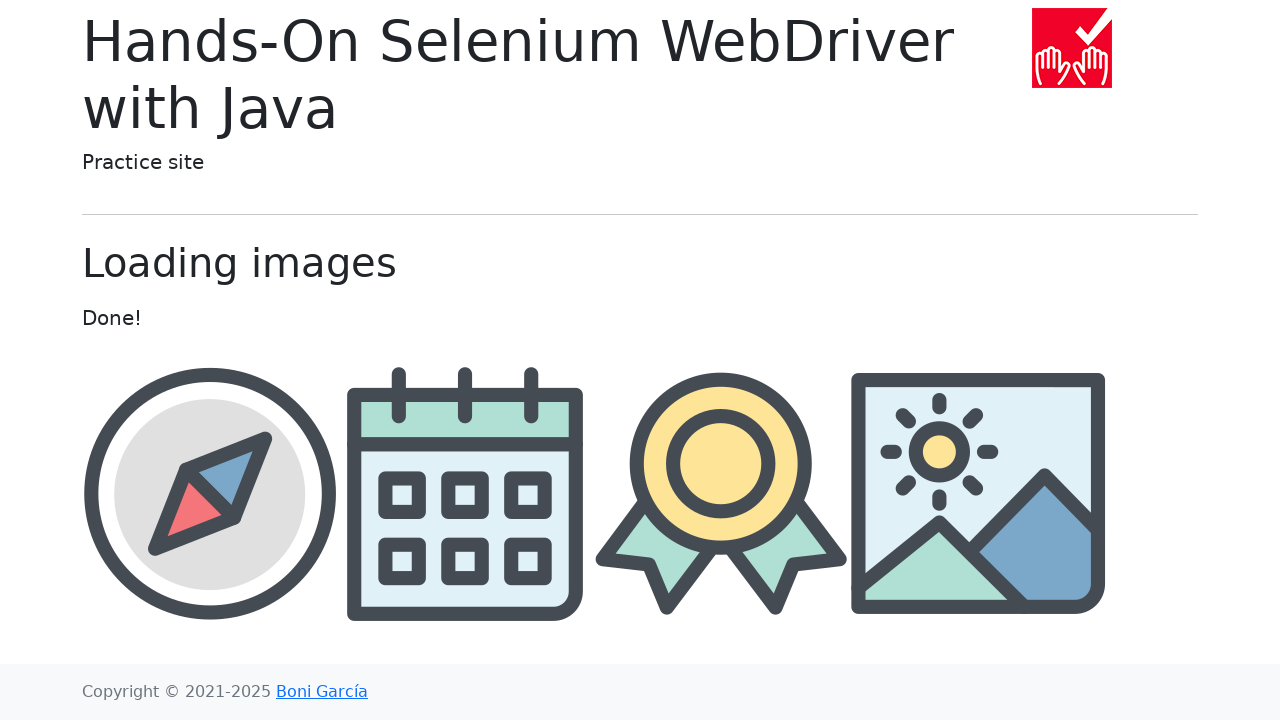

Located the image container element
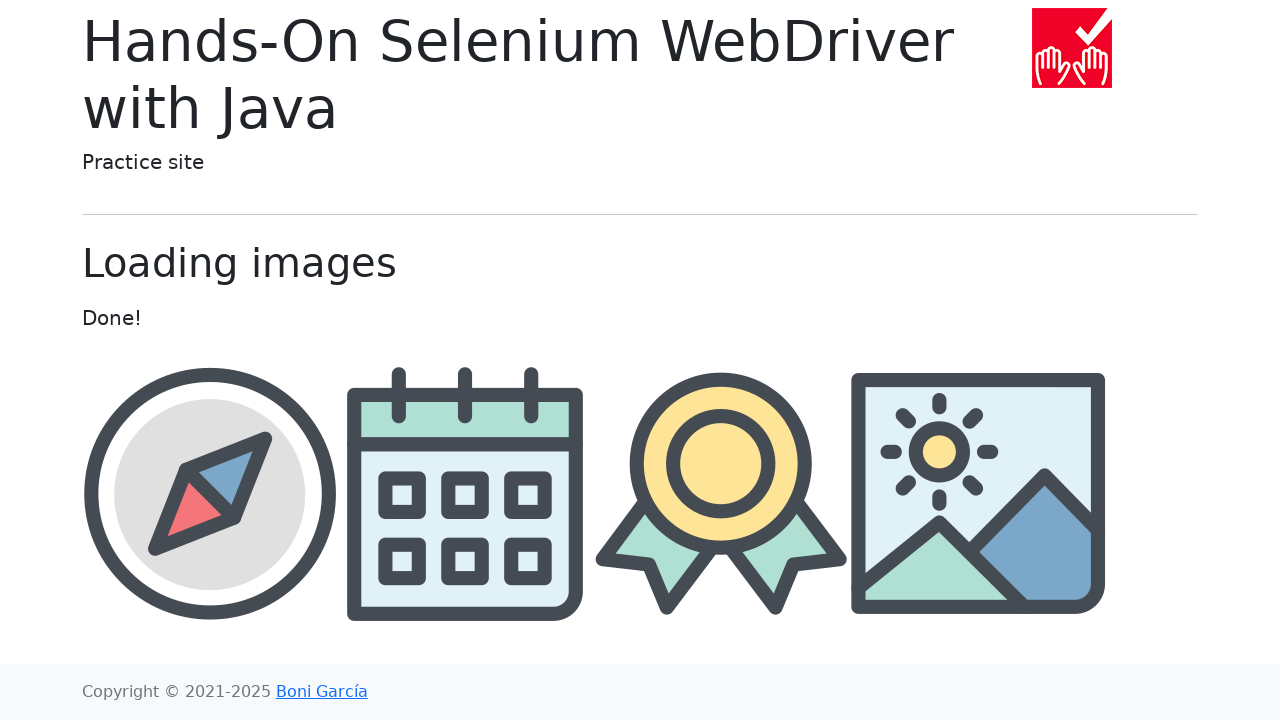

Located all img elements in the container
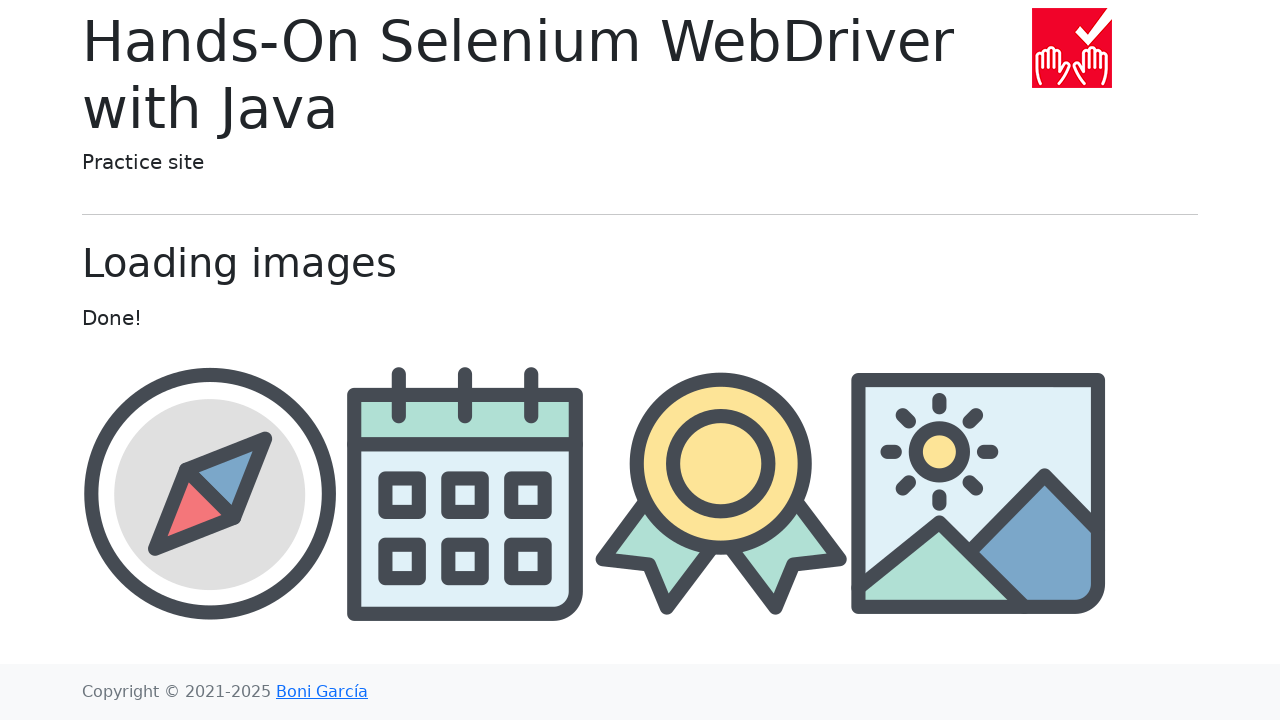

Verified that at least 3 images are present on the page
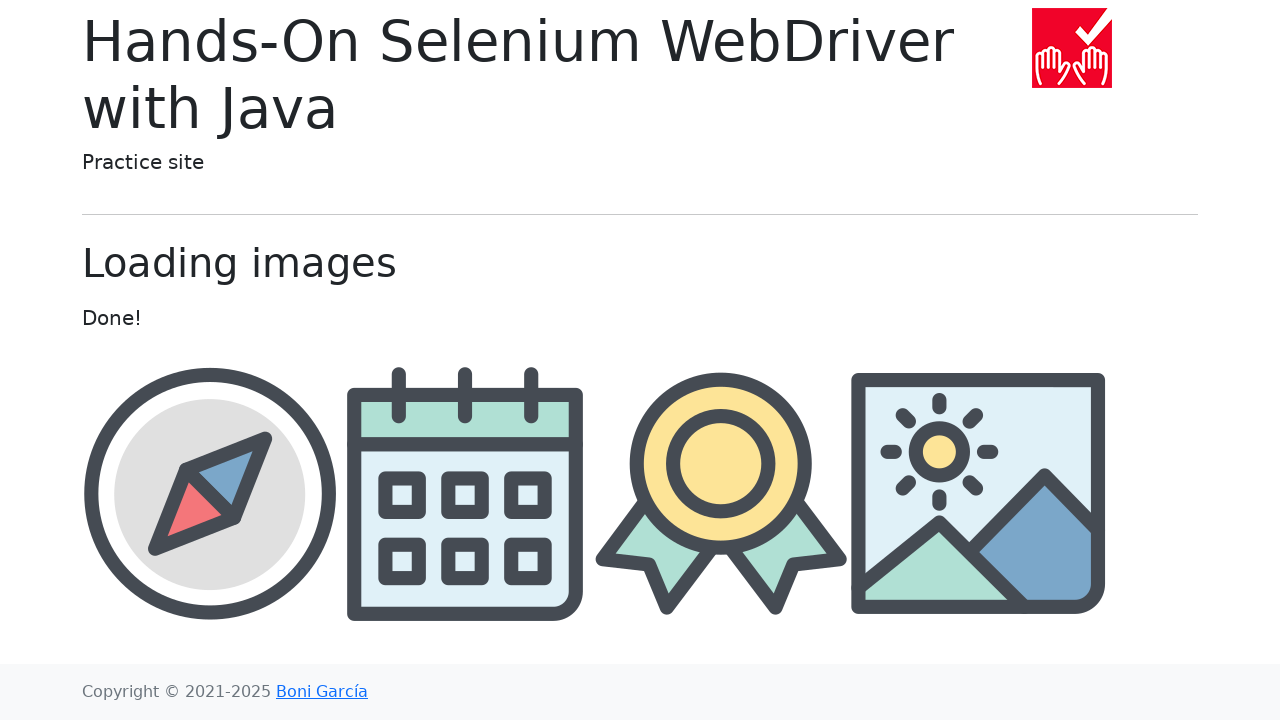

Selected the third image element
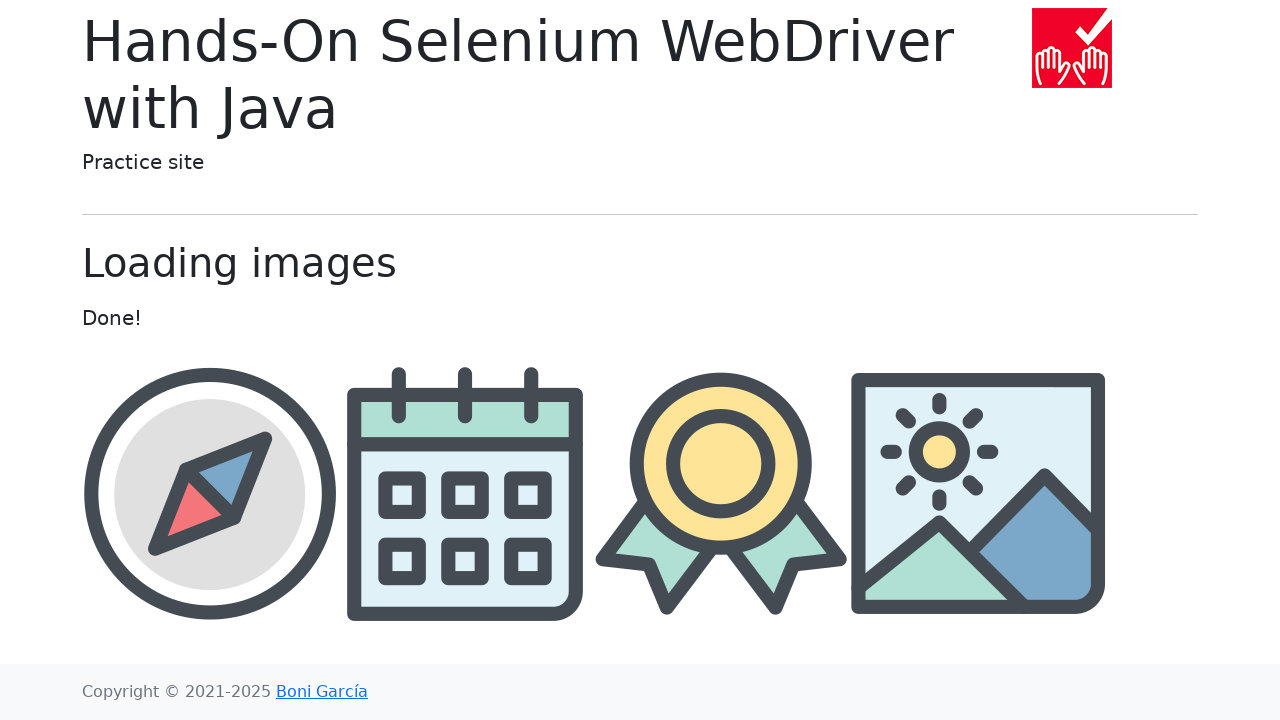

Verified that the third image has alt attribute 'award'
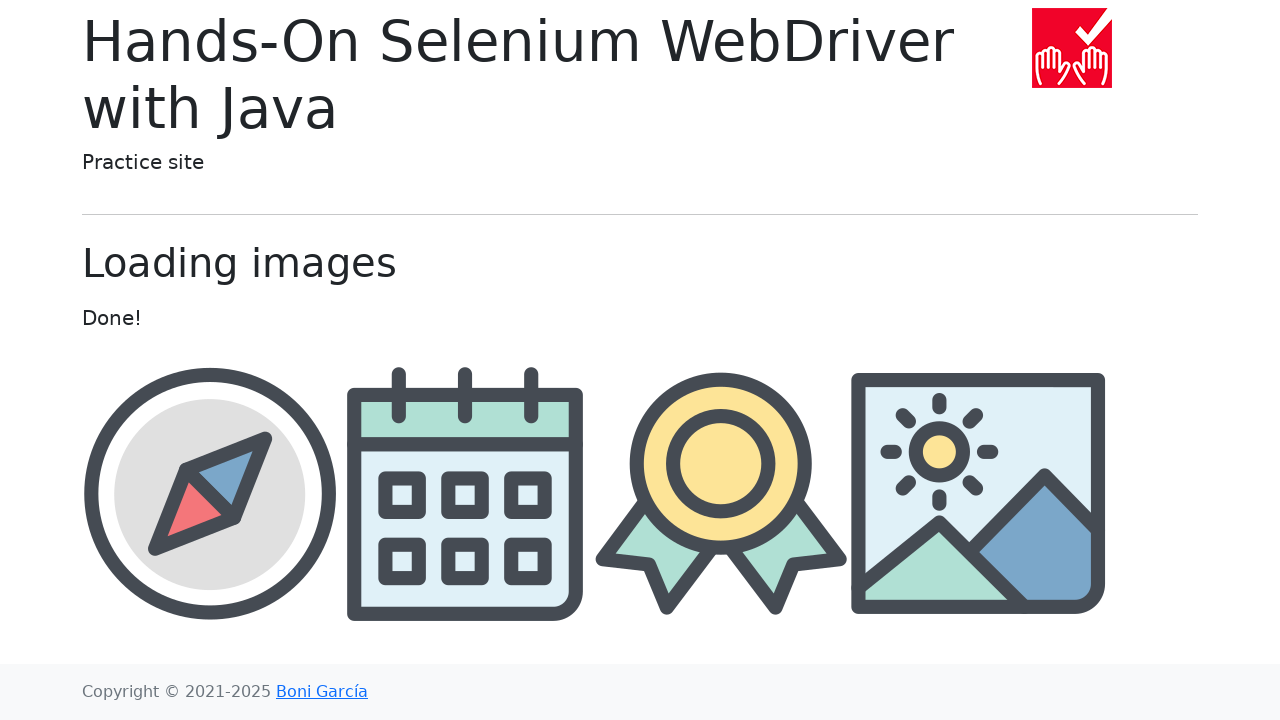

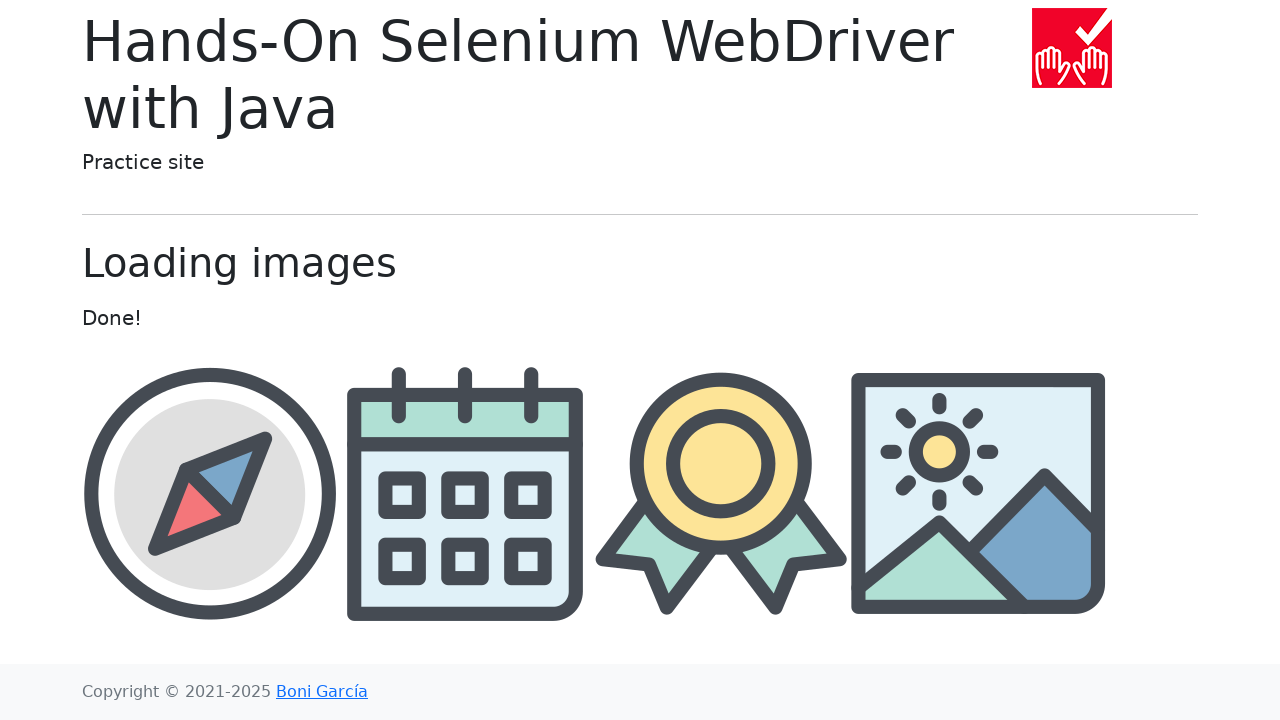